Tests the search functionality on an e-commerce site by searching for "shoes" and verifying search results appear.

Starting URL: https://crio-qkart-frontend-qa.vercel.app/

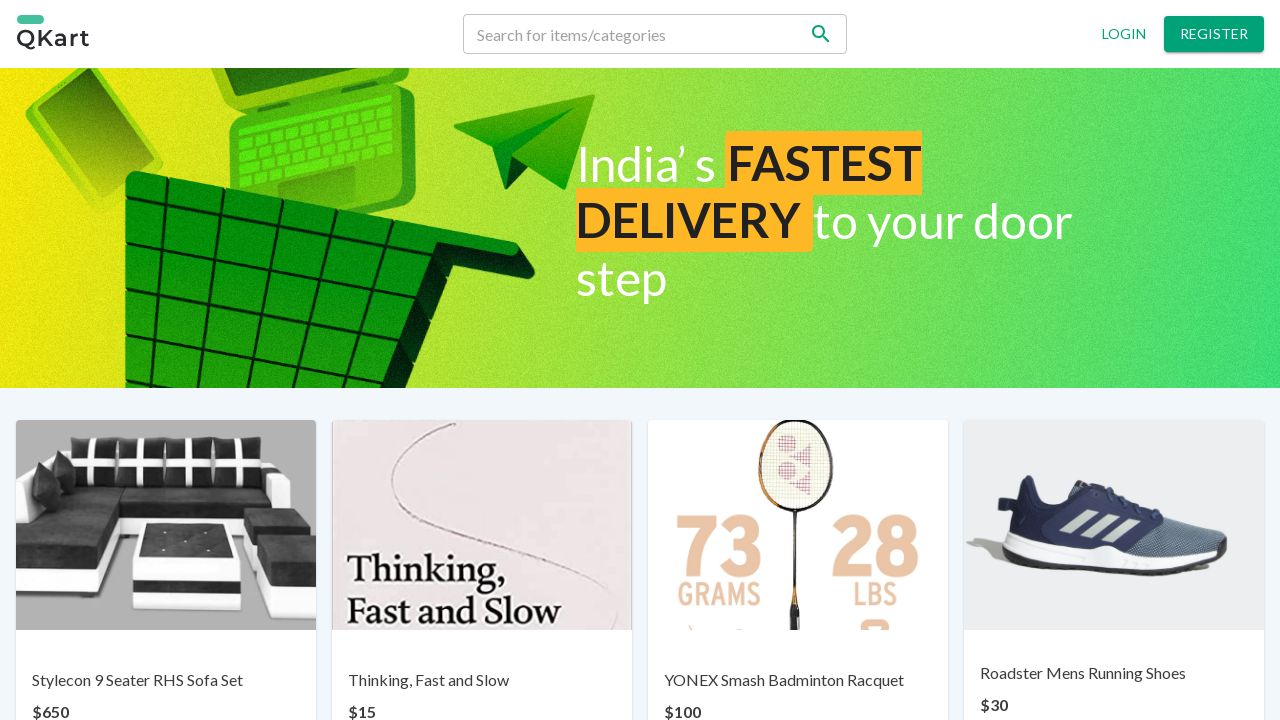

Filled search field with 'shoes' on input[name='search']
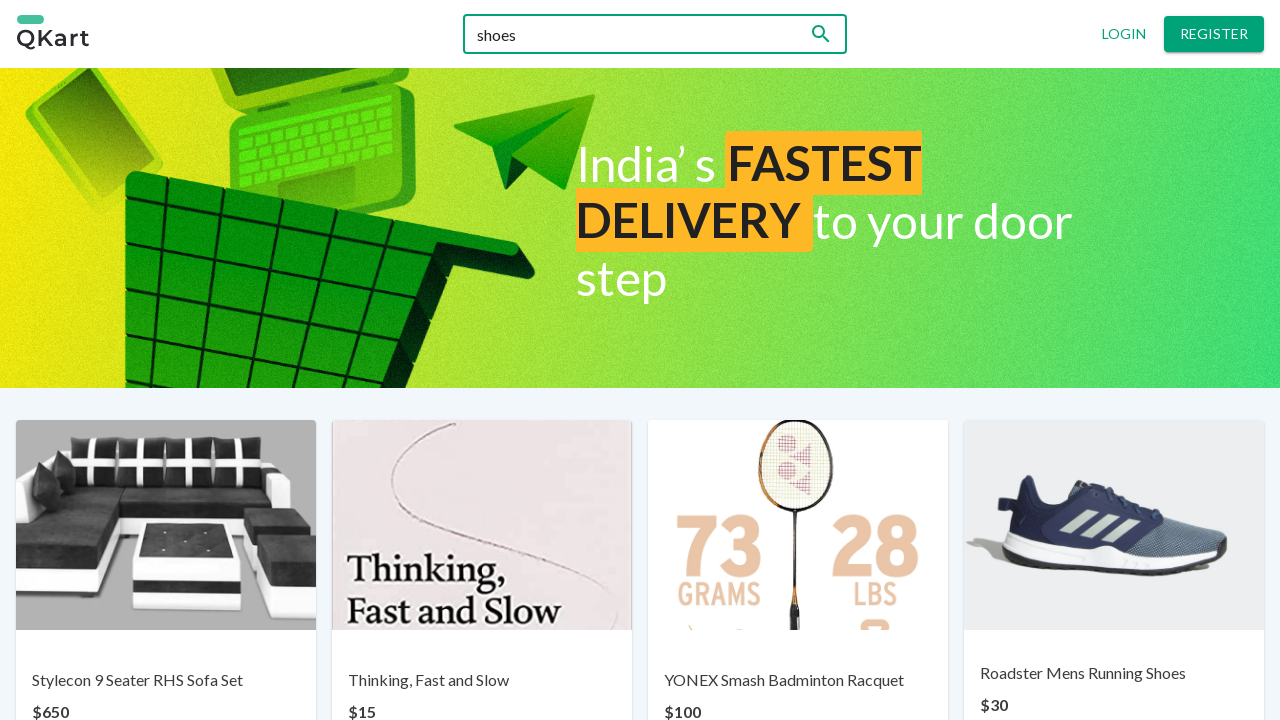

Search results loaded and verified
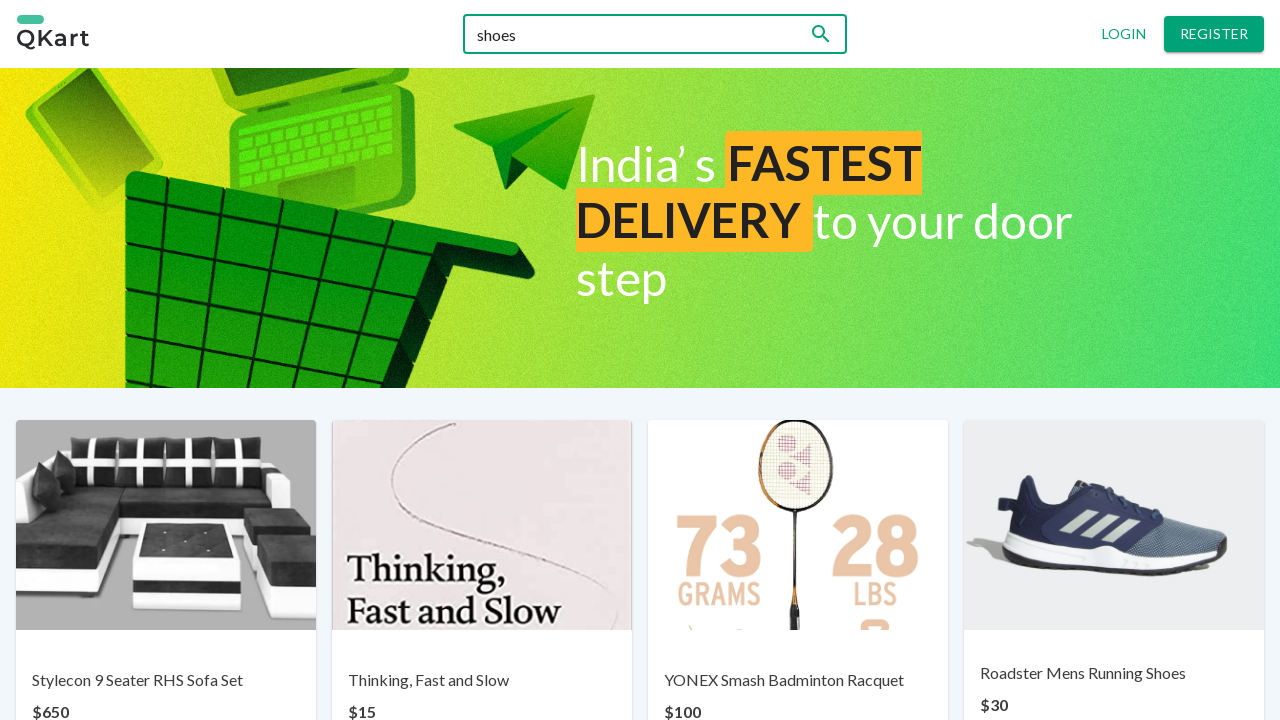

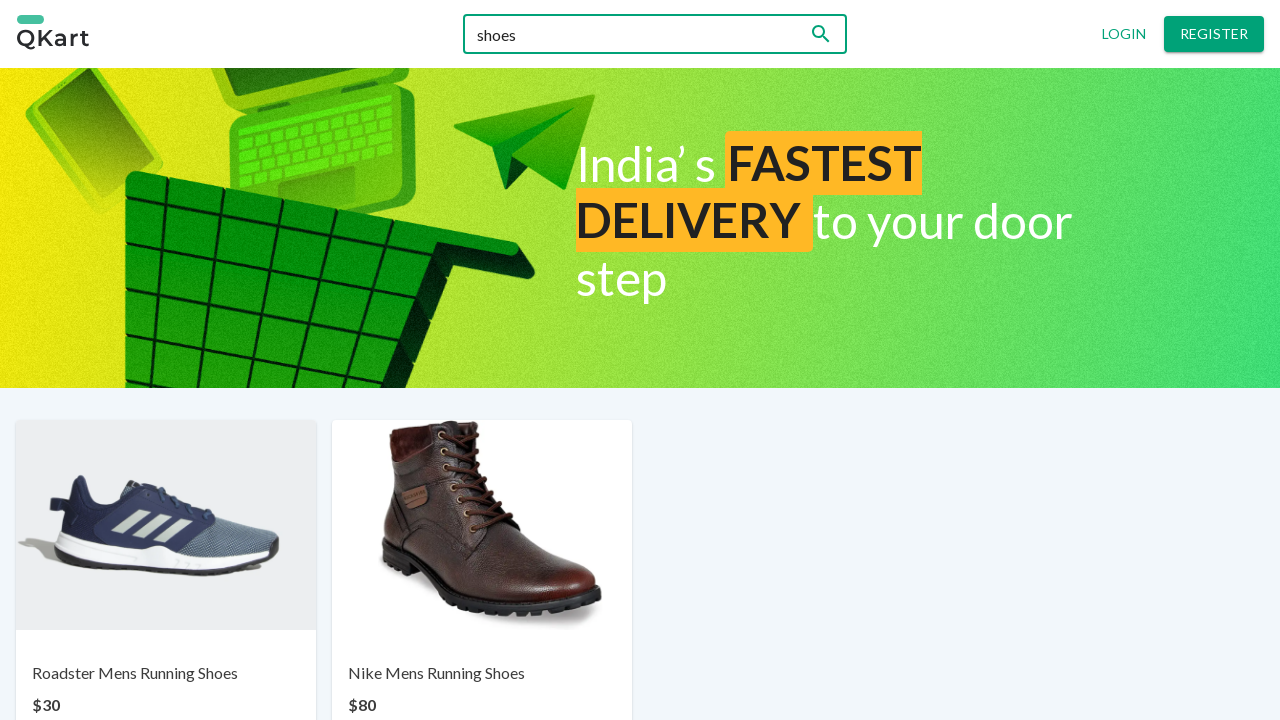